Tests clearing the completed state of all items by checking and then unchecking toggle all

Starting URL: https://demo.playwright.dev/todomvc

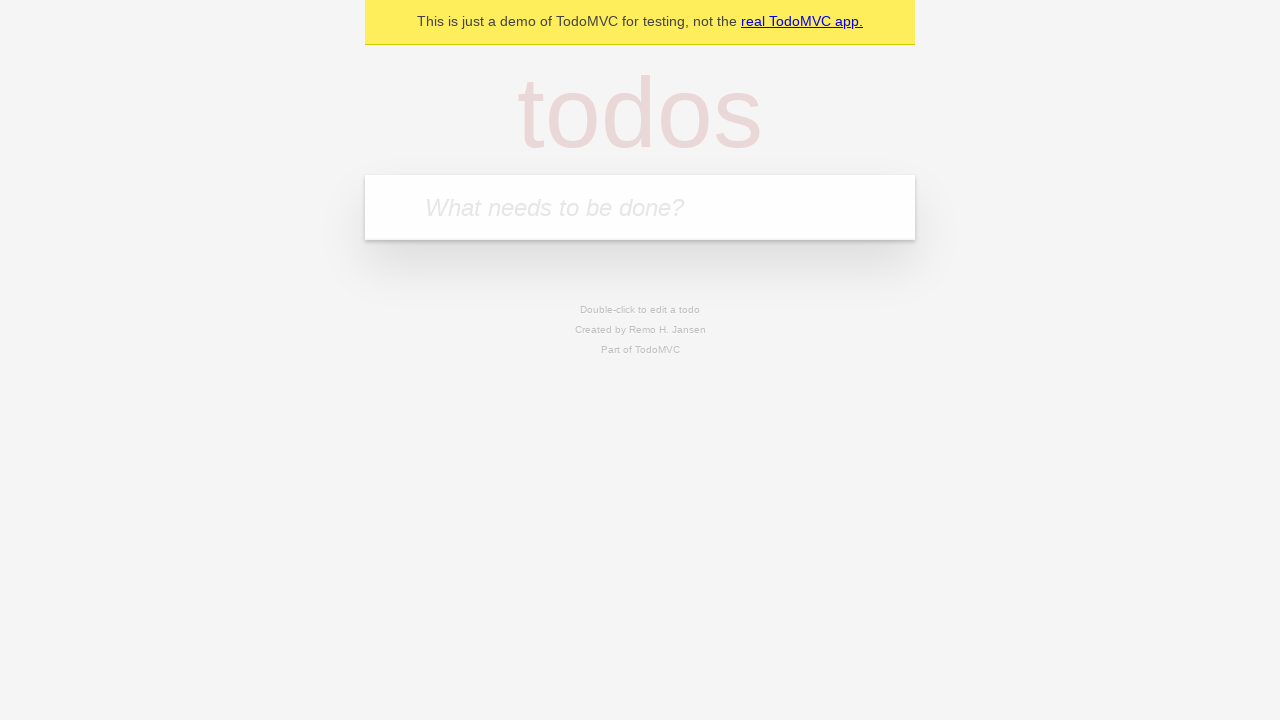

Filled todo input with 'buy some cheese' on internal:attr=[placeholder="What needs to be done?"i]
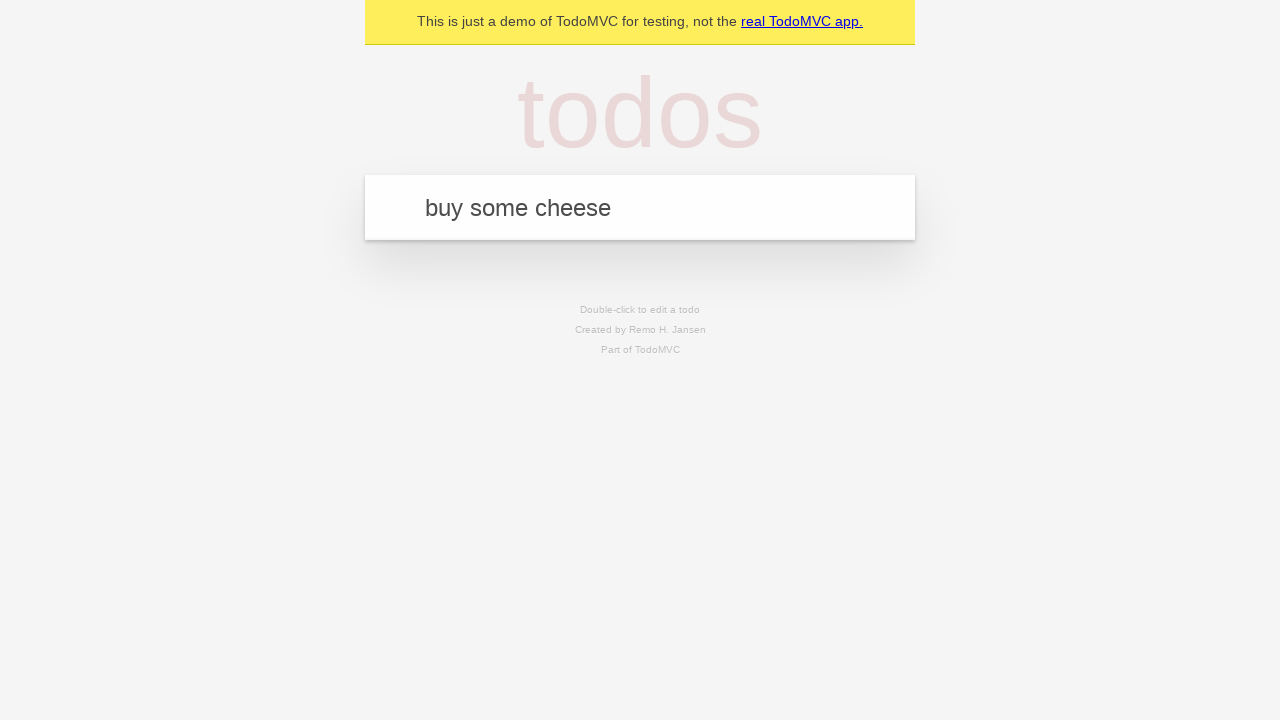

Pressed Enter to add first todo item on internal:attr=[placeholder="What needs to be done?"i]
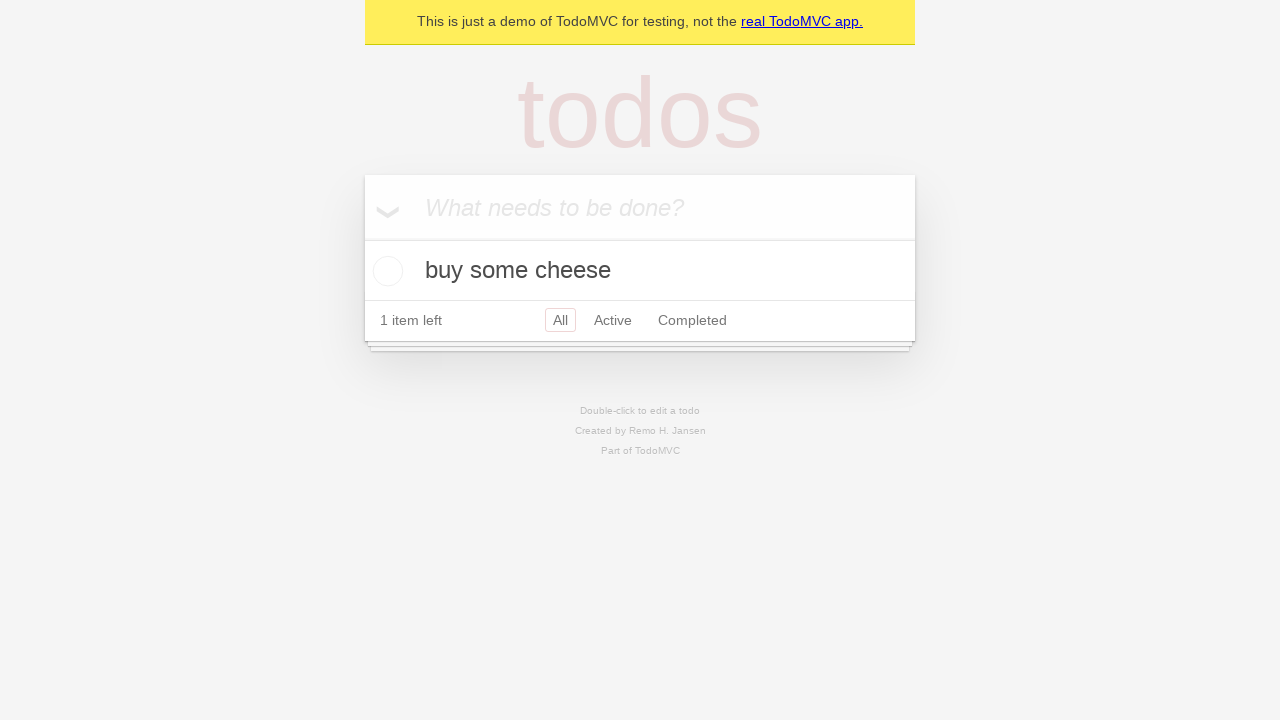

Filled todo input with 'feed the cat' on internal:attr=[placeholder="What needs to be done?"i]
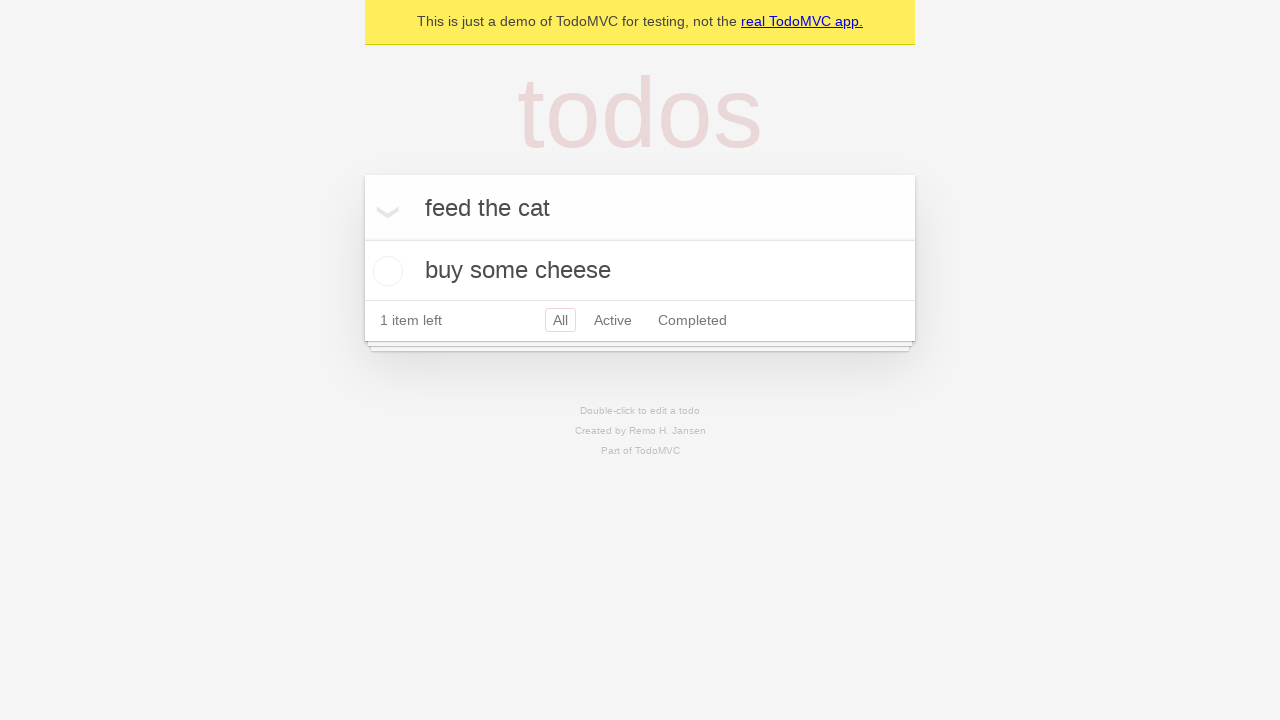

Pressed Enter to add second todo item on internal:attr=[placeholder="What needs to be done?"i]
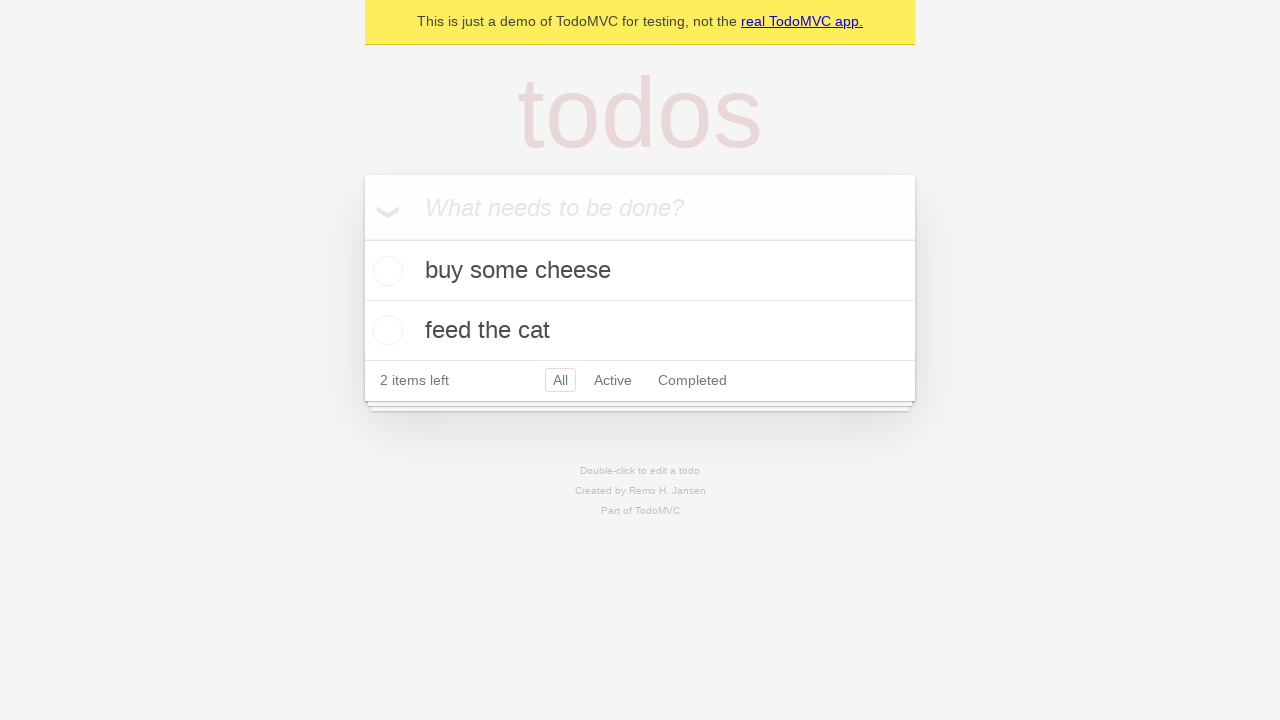

Filled todo input with 'book a doctors appointment' on internal:attr=[placeholder="What needs to be done?"i]
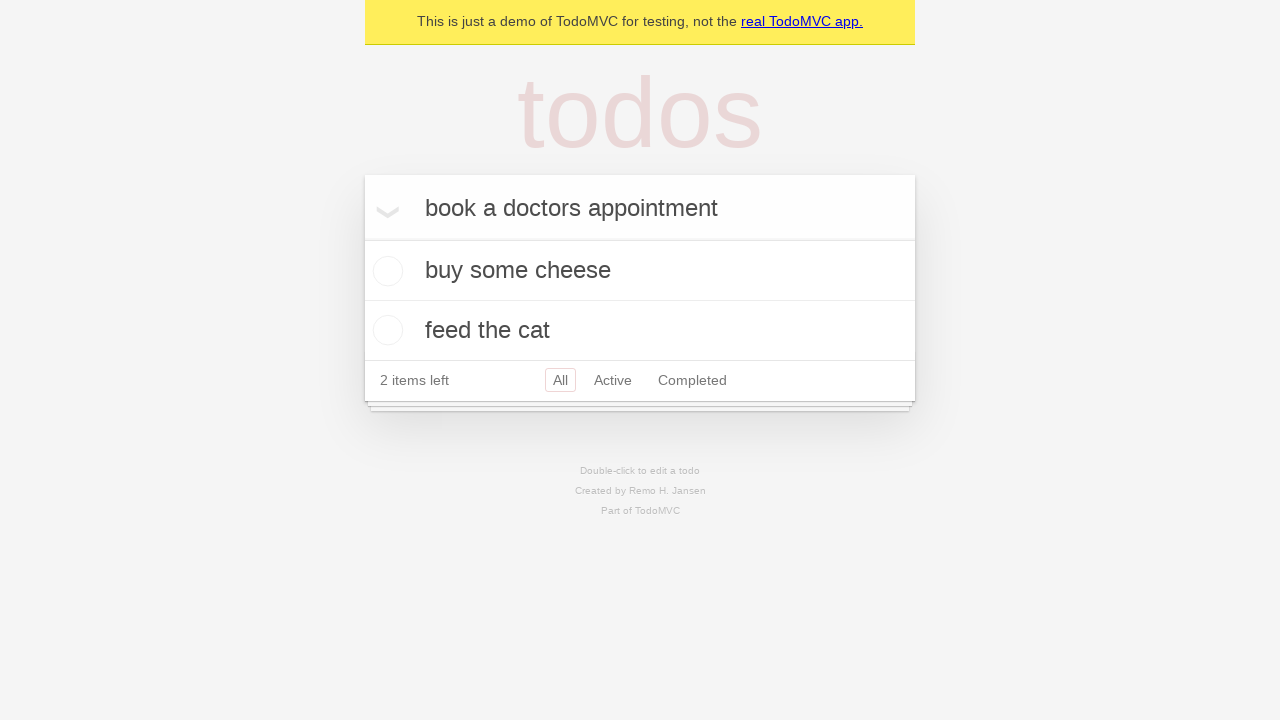

Pressed Enter to add third todo item on internal:attr=[placeholder="What needs to be done?"i]
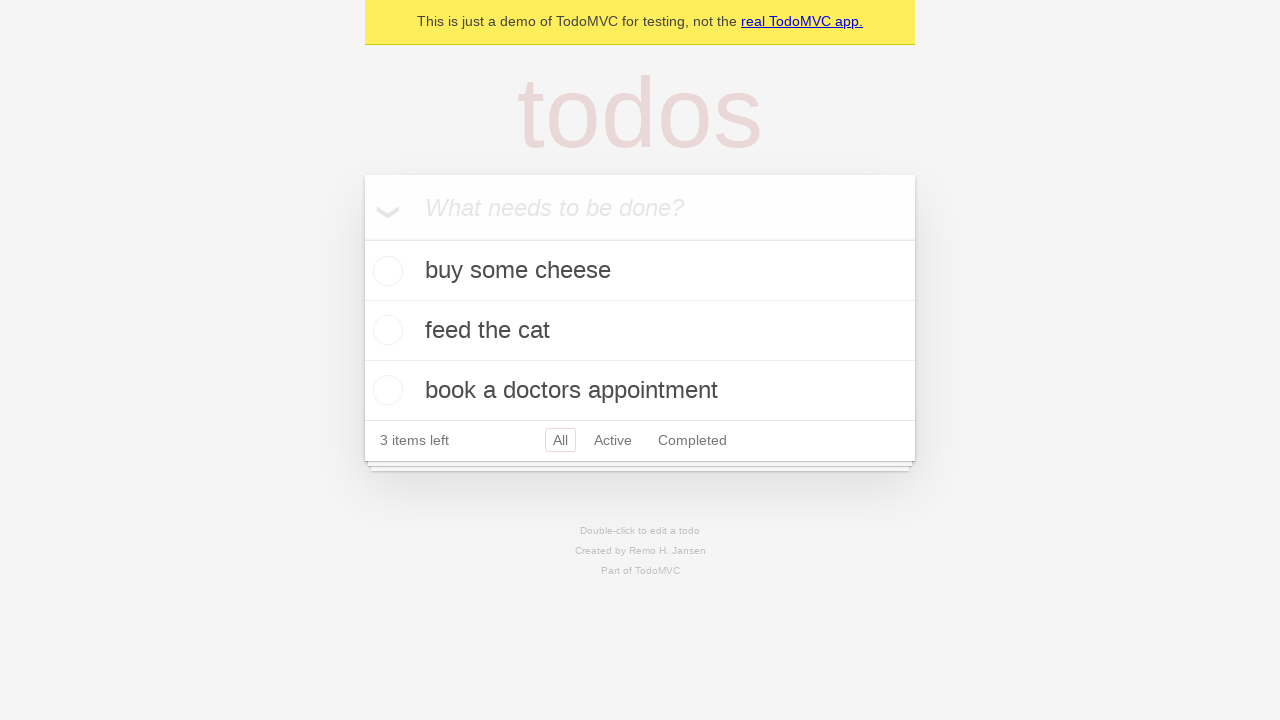

Clicked 'Mark all as complete' checkbox to mark all items as complete at (362, 238) on internal:label="Mark all as complete"i
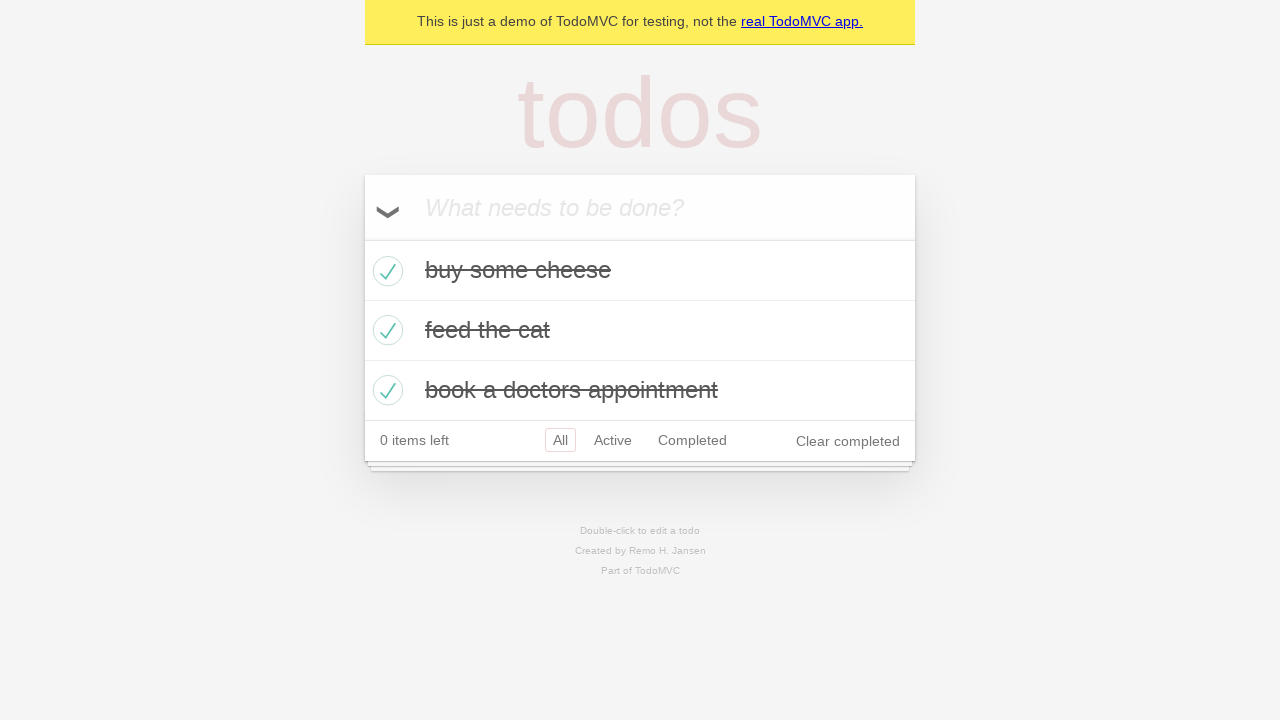

Unchecked 'Mark all as complete' checkbox to clear completion state of all items at (362, 238) on internal:label="Mark all as complete"i
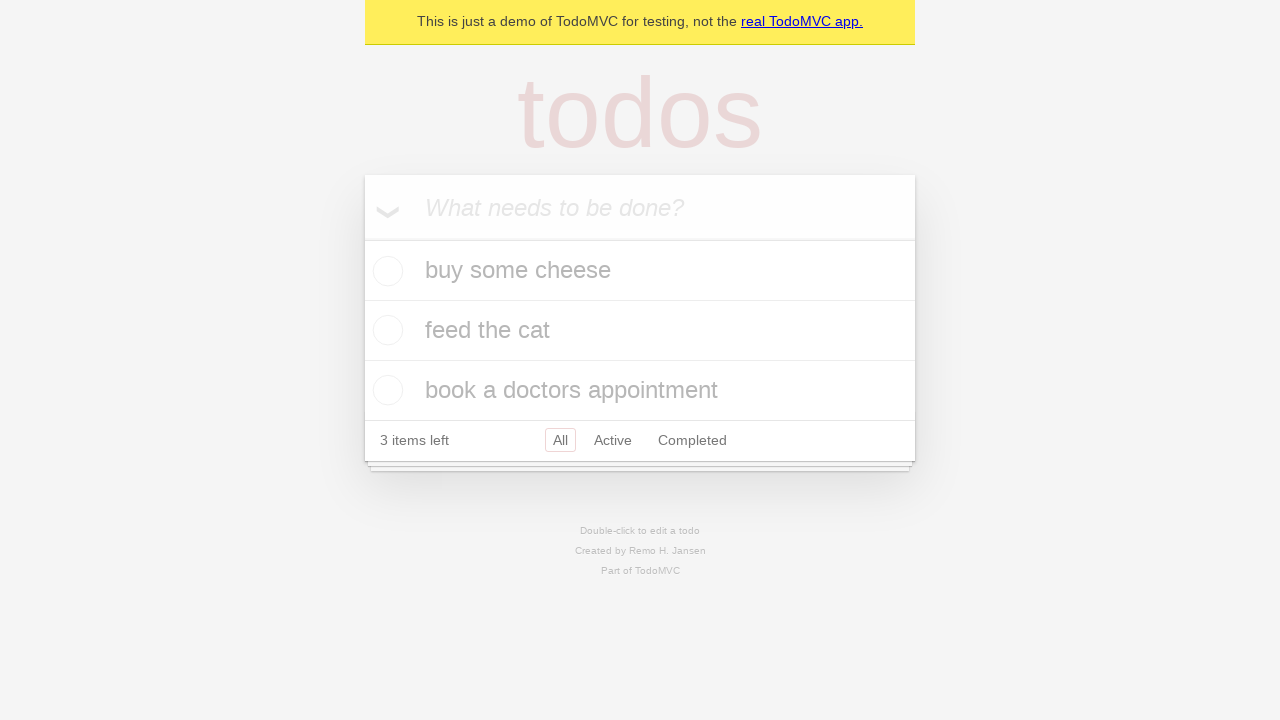

Waited for todo items to be visible on the page
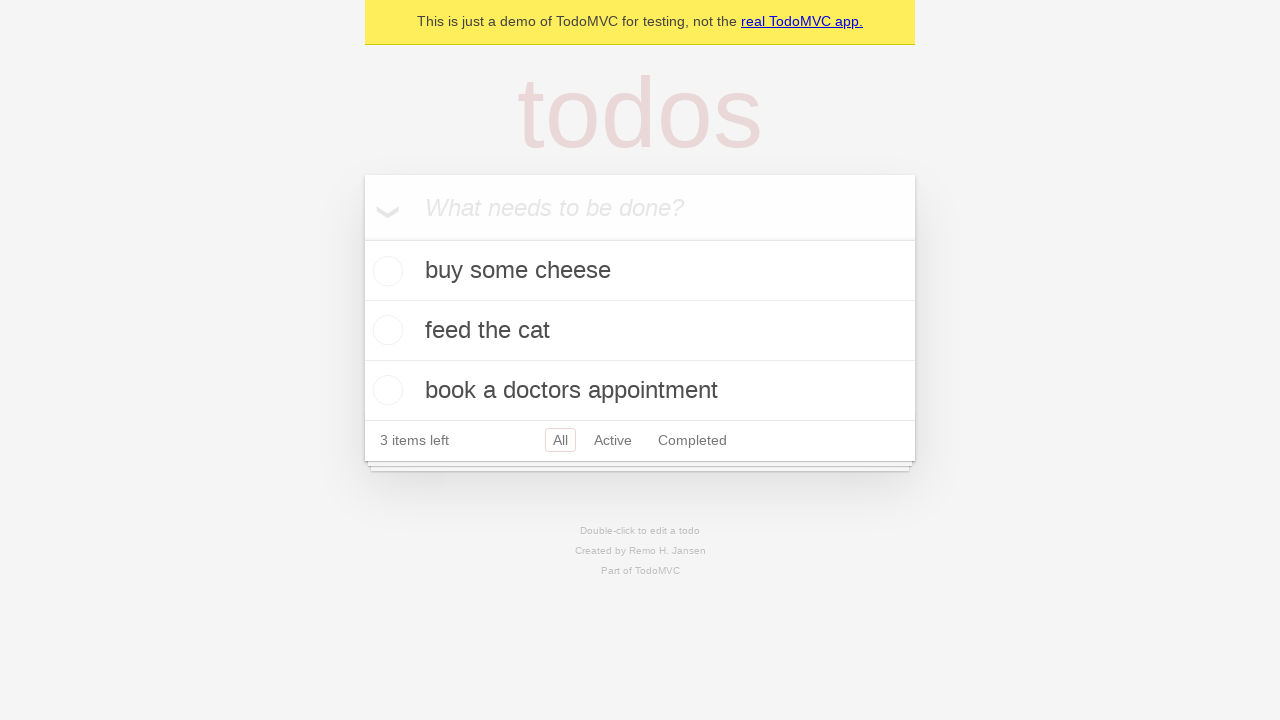

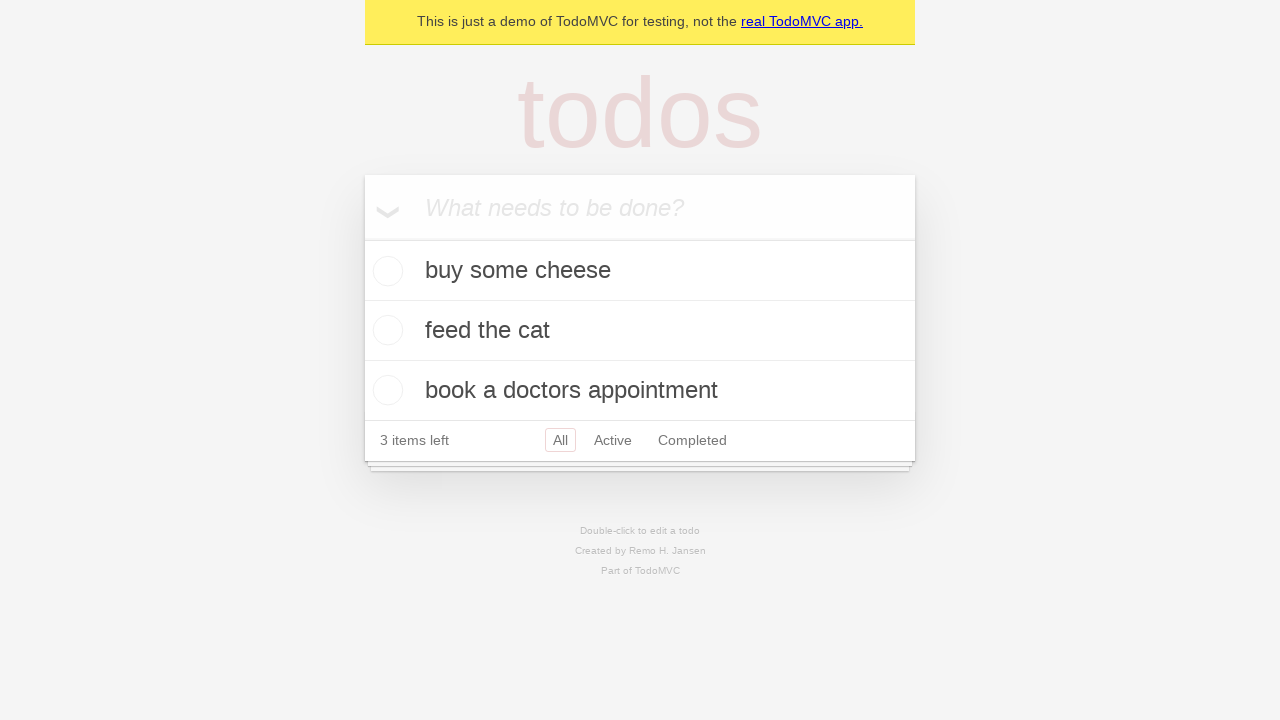